Adds a new todo item by entering text in the input field and clicking the add button

Starting URL: https://lambdatest.github.io/sample-todo-app/

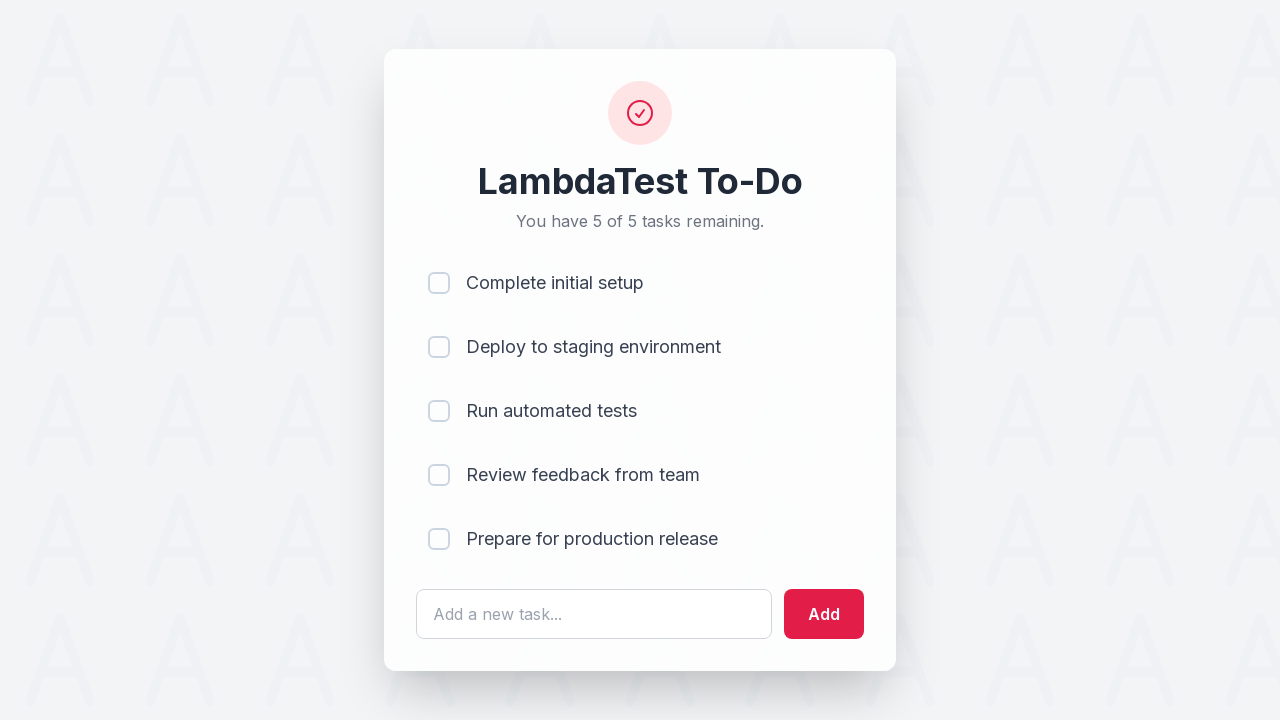

Filled todo input field with 'Buy groceries for the week' on #sampletodotext
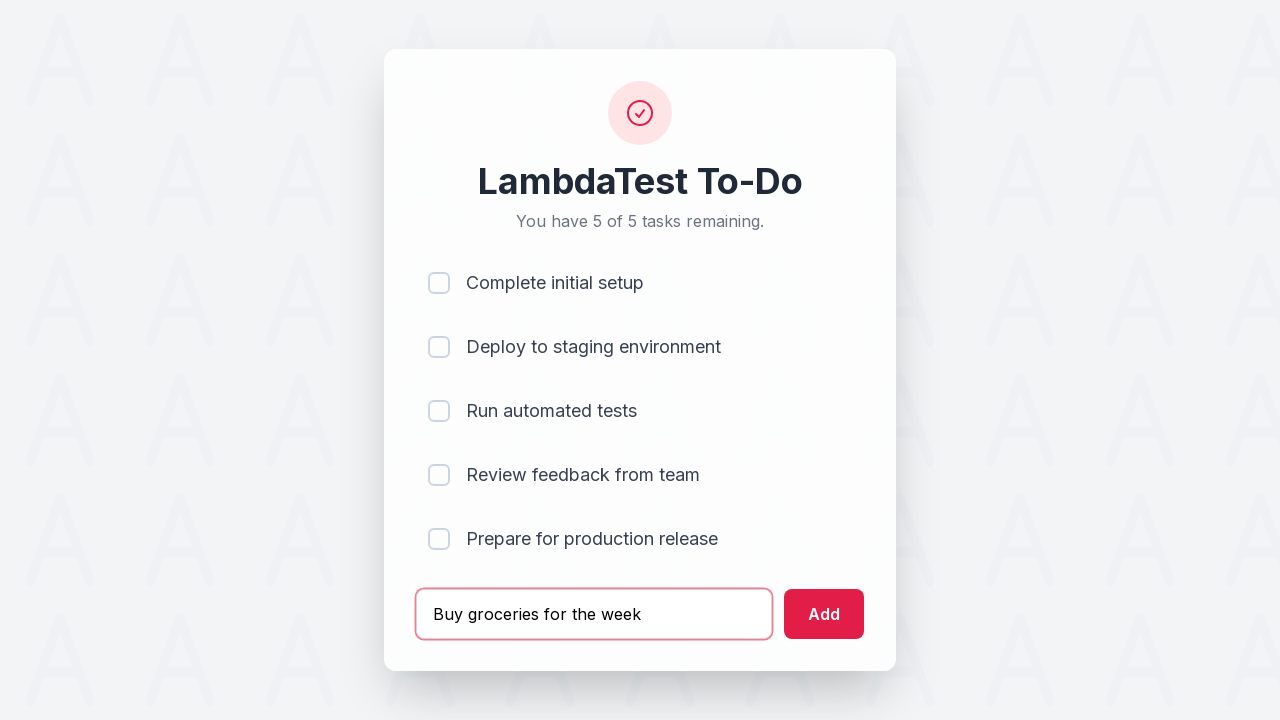

Clicked add button to create new todo item at (824, 614) on #addbutton
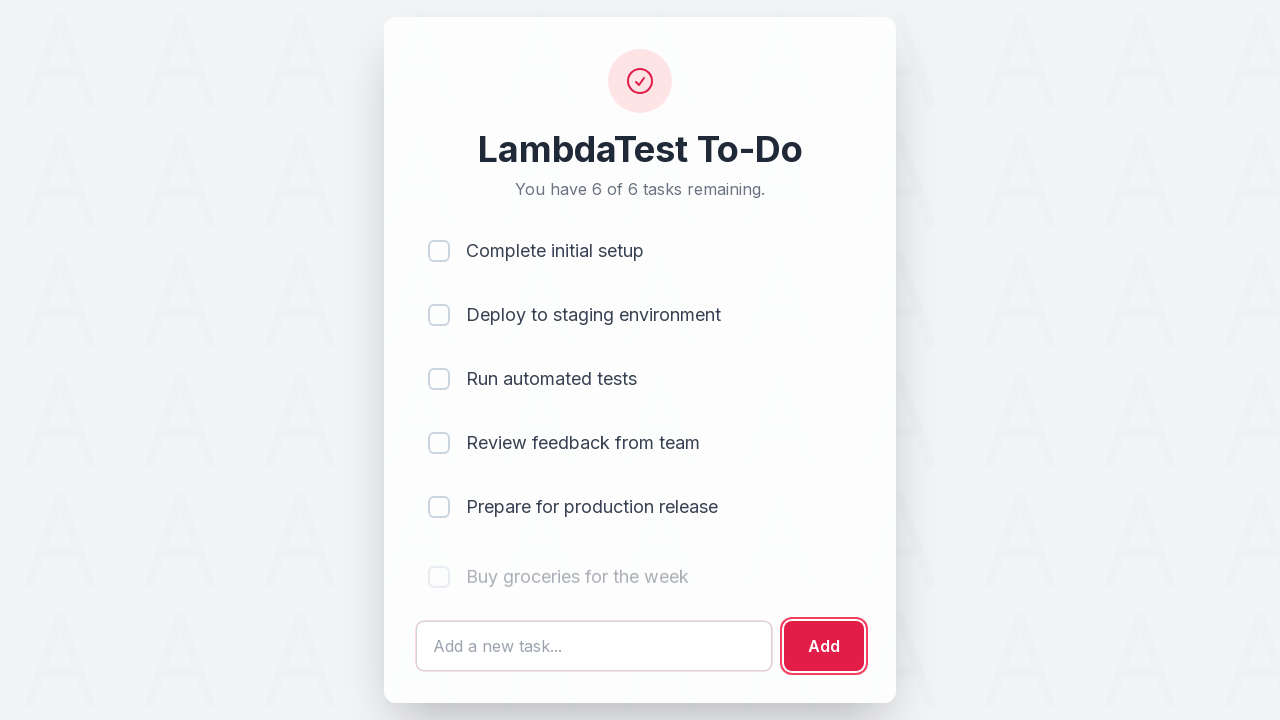

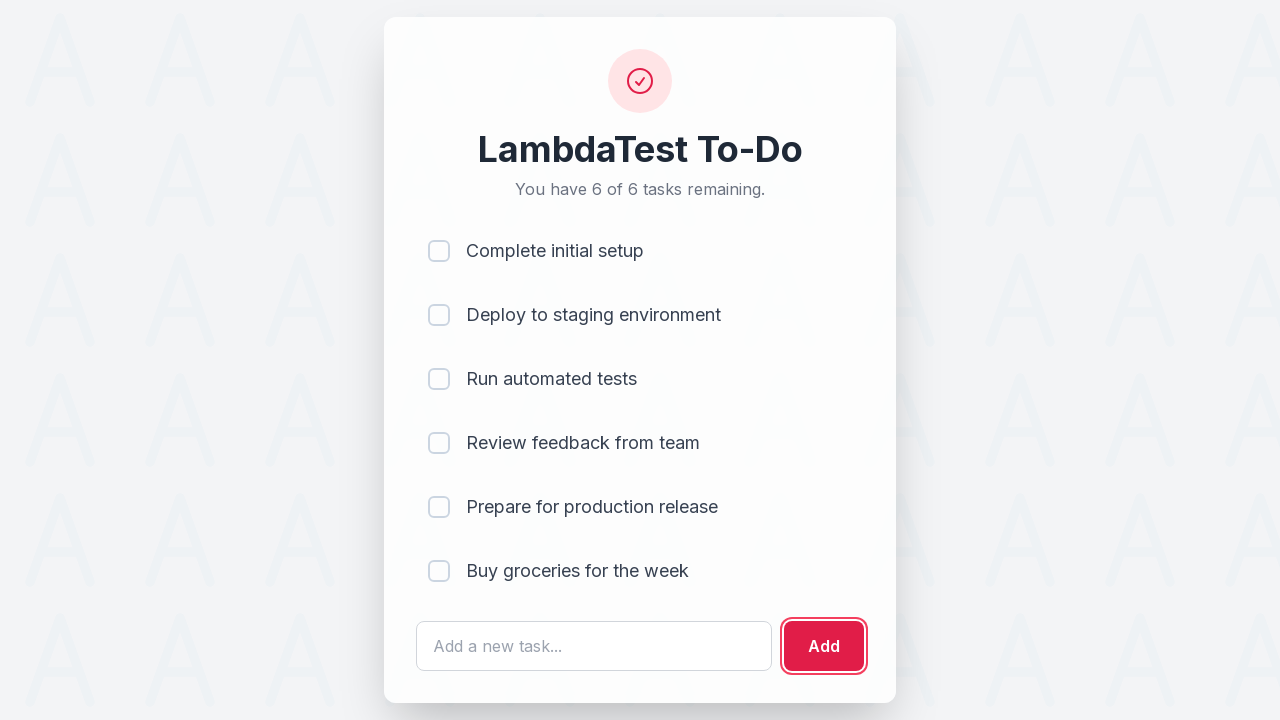